Tests JavaScript alert, confirm, and prompt popups by clicking buttons to trigger each type of popup and interacting with them appropriately

Starting URL: https://the-internet.herokuapp.com/javascript_alerts

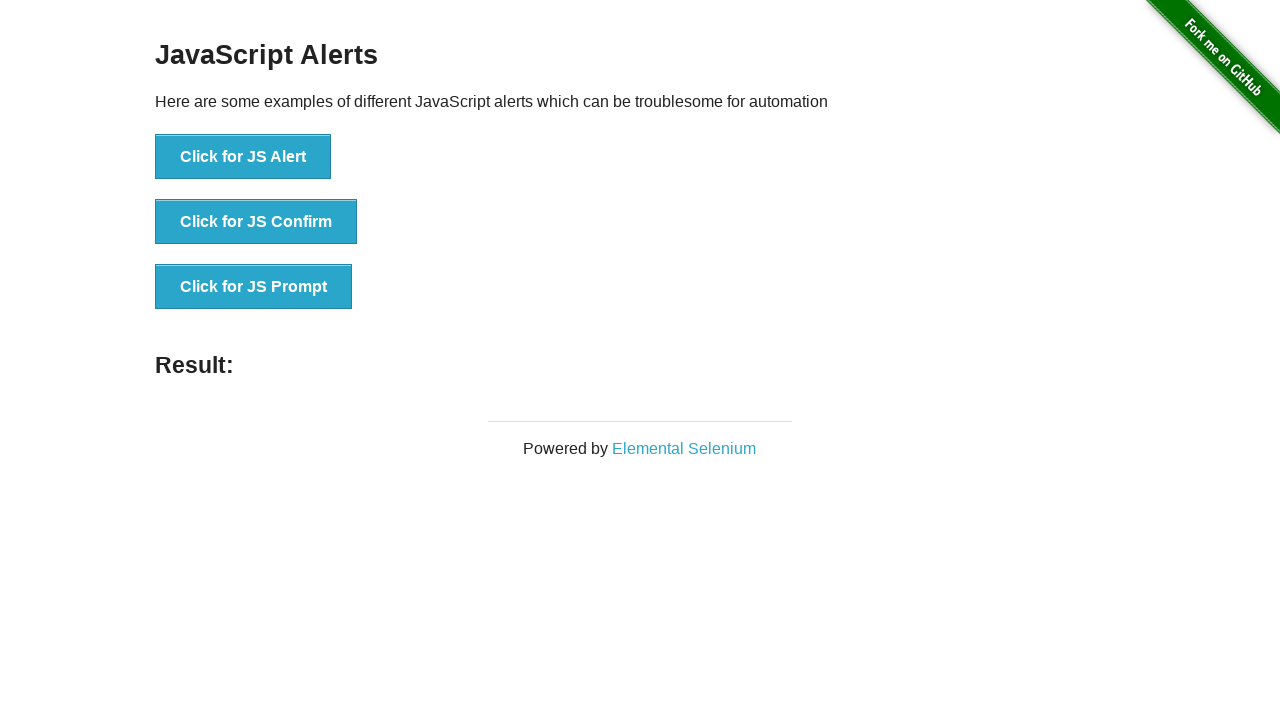

Clicked 'Click for JS Alert' button to trigger JavaScript alert at (243, 157) on xpath=//button[text()='Click for JS Alert']
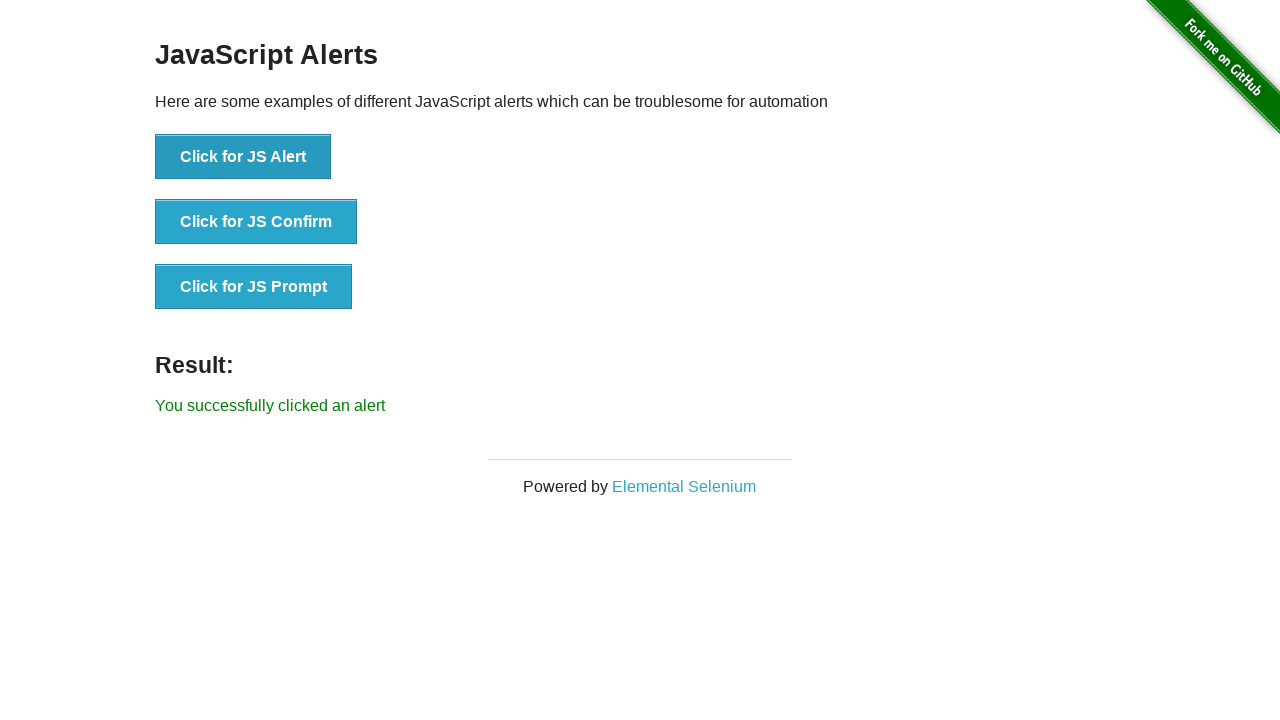

Set up dialog handler to accept the alert popup
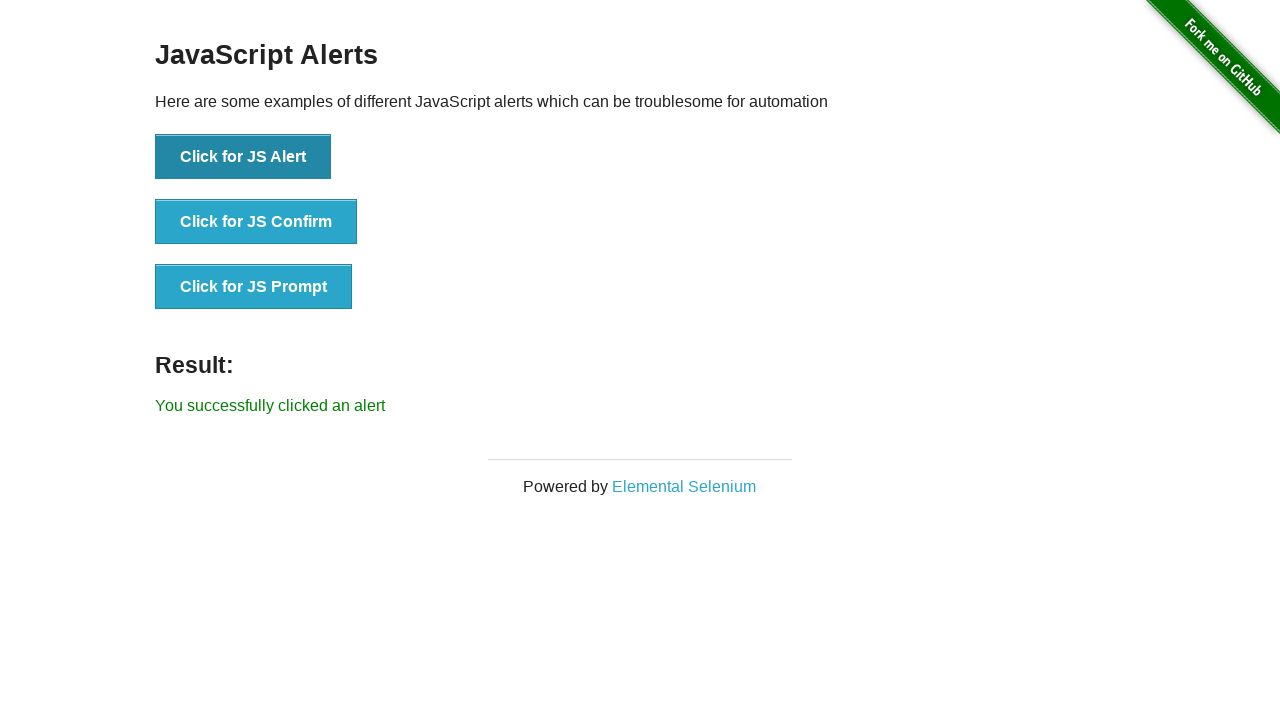

Clicked 'Click for JS Confirm' button to trigger JavaScript confirm dialog at (256, 222) on xpath=//button[text()='Click for JS Confirm']
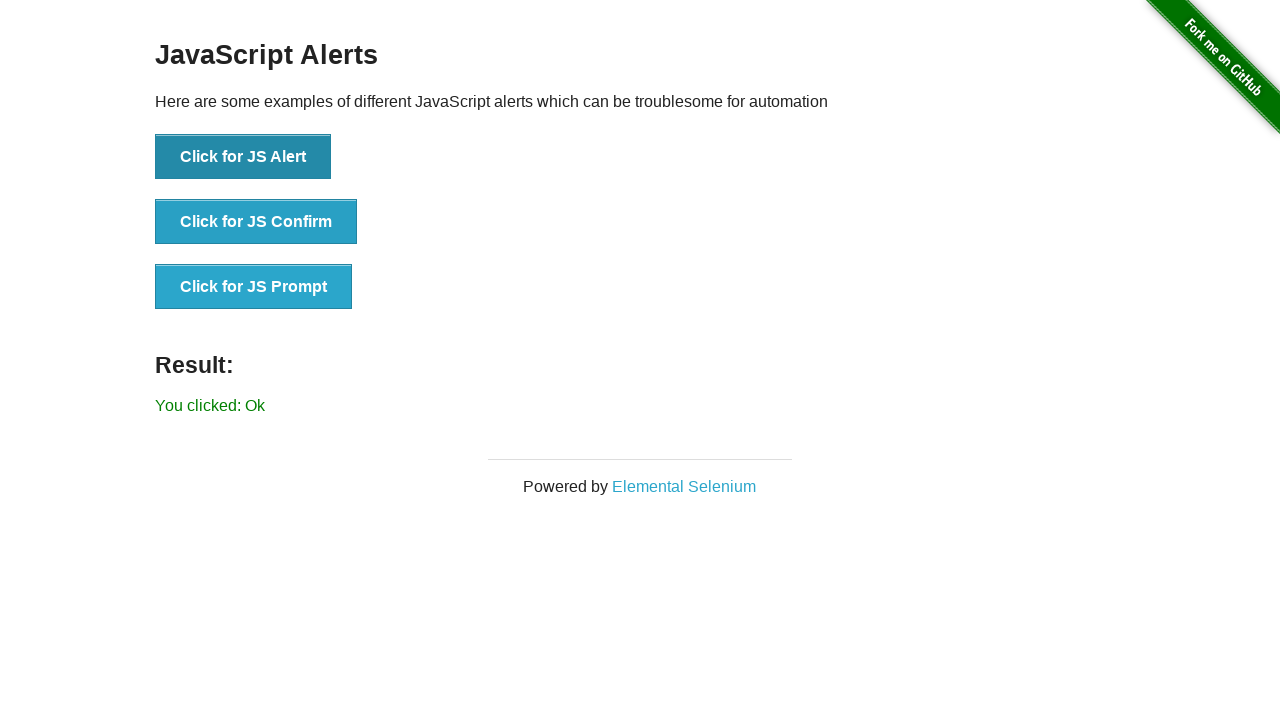

Set up dialog handler to dismiss the confirm popup
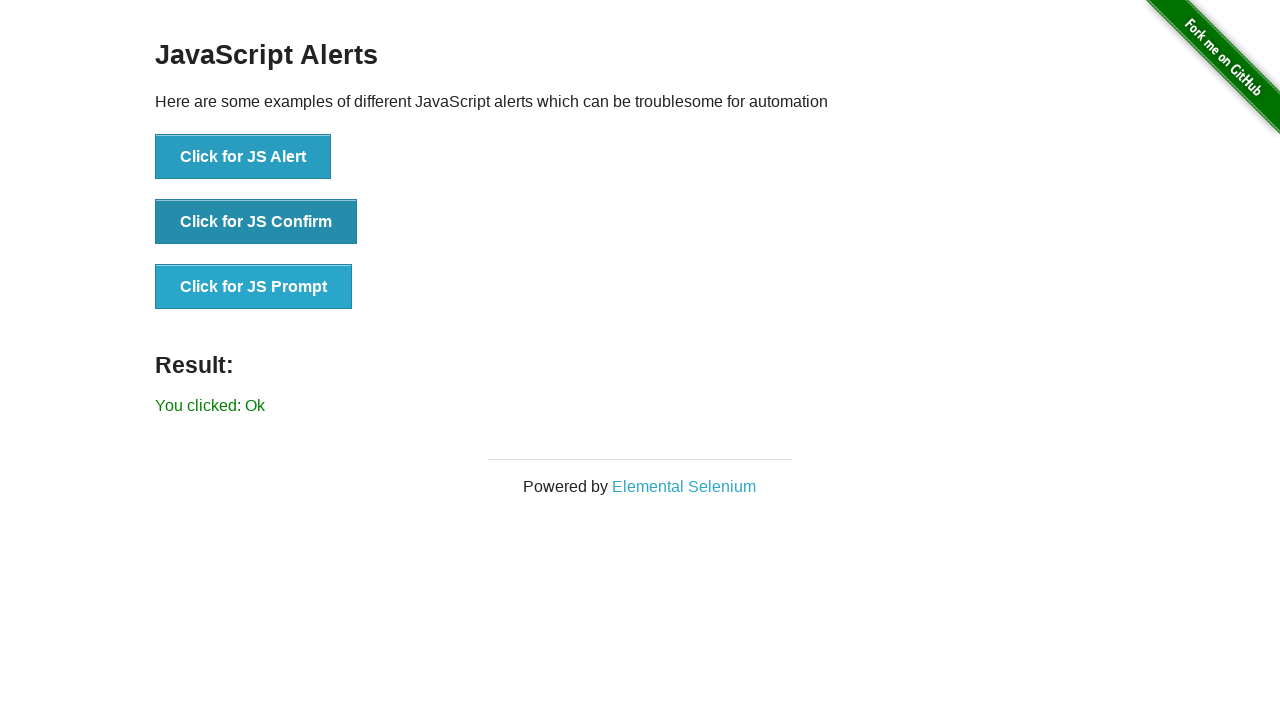

Set up dialog handler to accept prompt with text 'haritha'
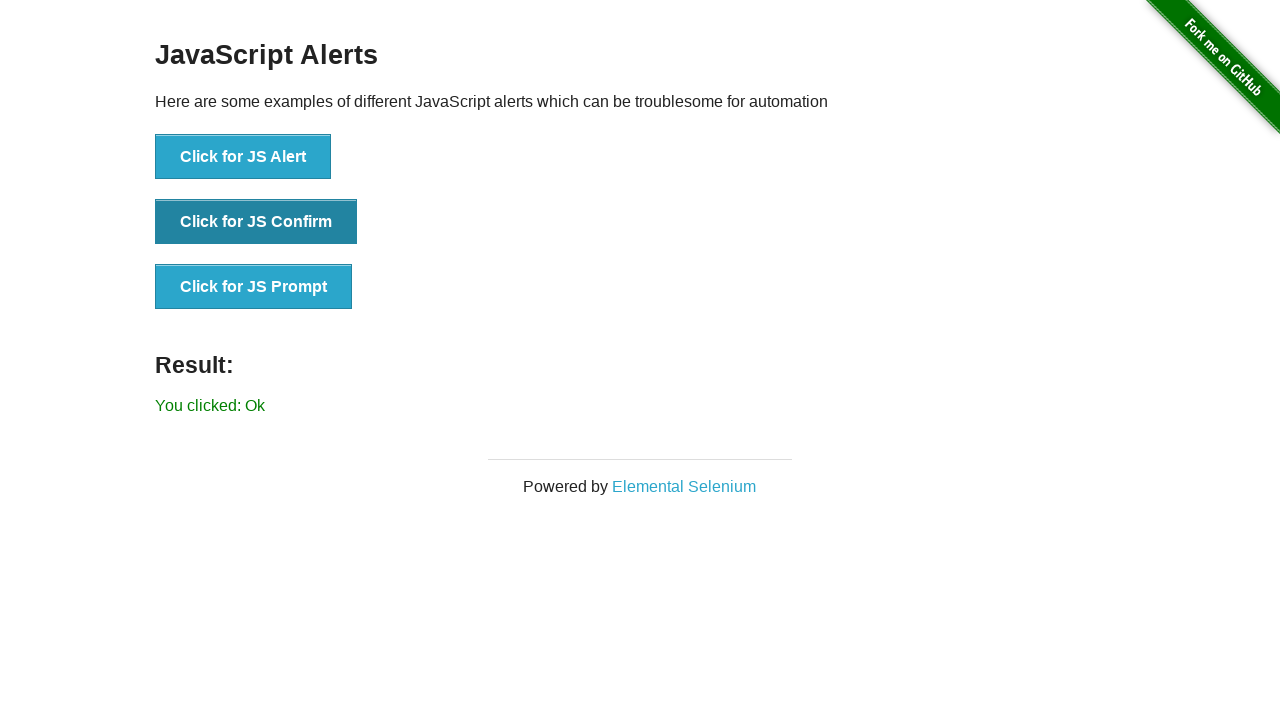

Clicked 'Click for JS Prompt' button to trigger JavaScript prompt dialog at (254, 287) on xpath=//button[text()='Click for JS Prompt']
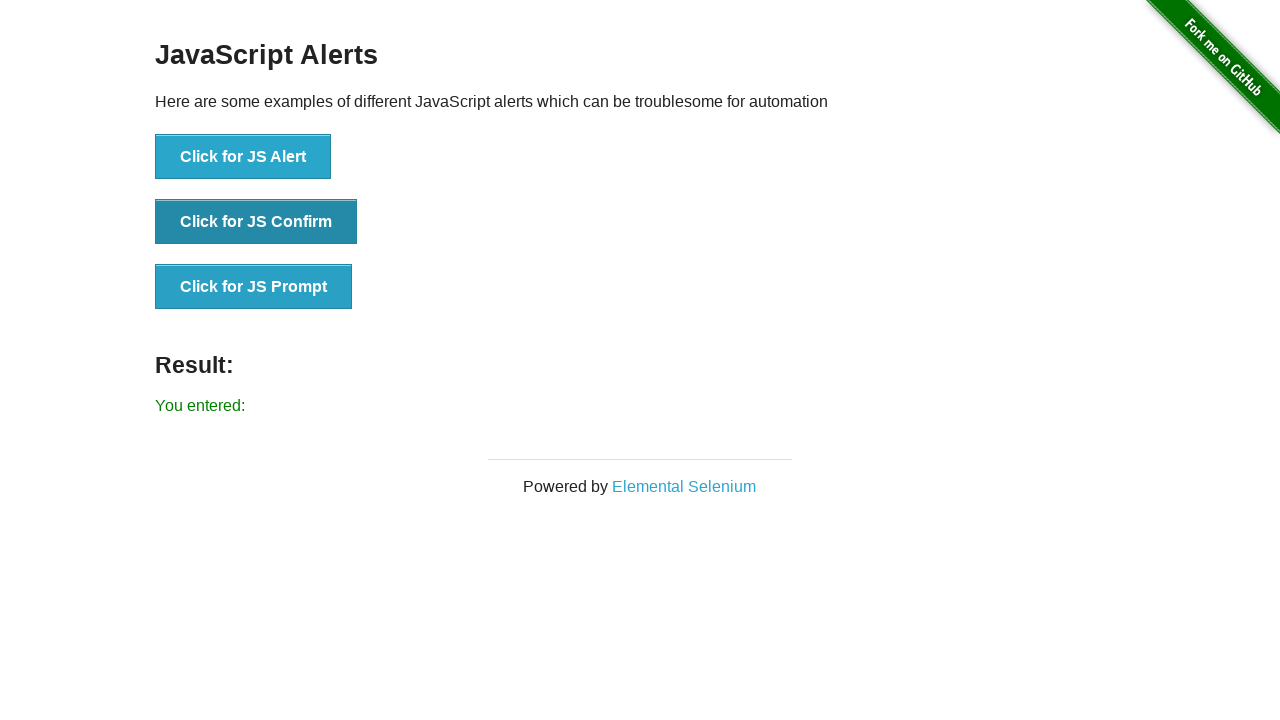

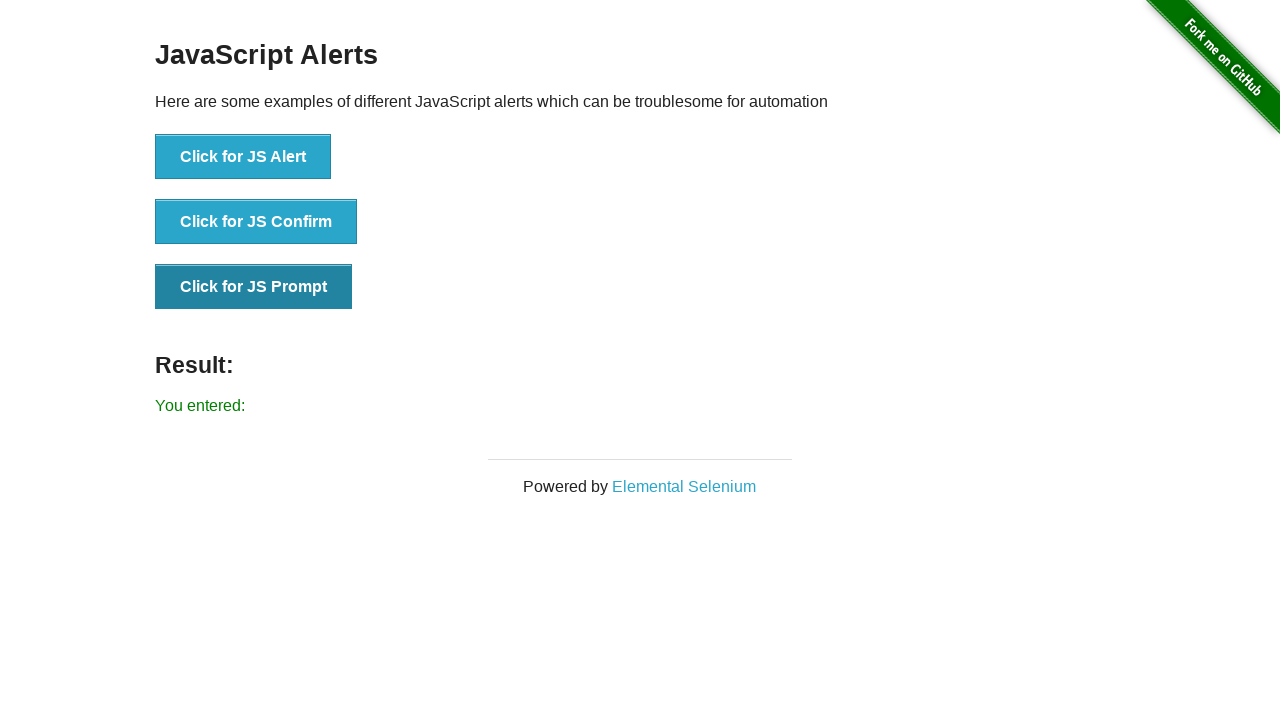